Tests handling of disappearing/dynamic elements by clicking on "Disappearing Elements" link, then repeatedly refreshing the page until all 5 menu options are visible, demonstrating how to handle elements that randomly appear and disappear.

Starting URL: http://the-internet.herokuapp.com

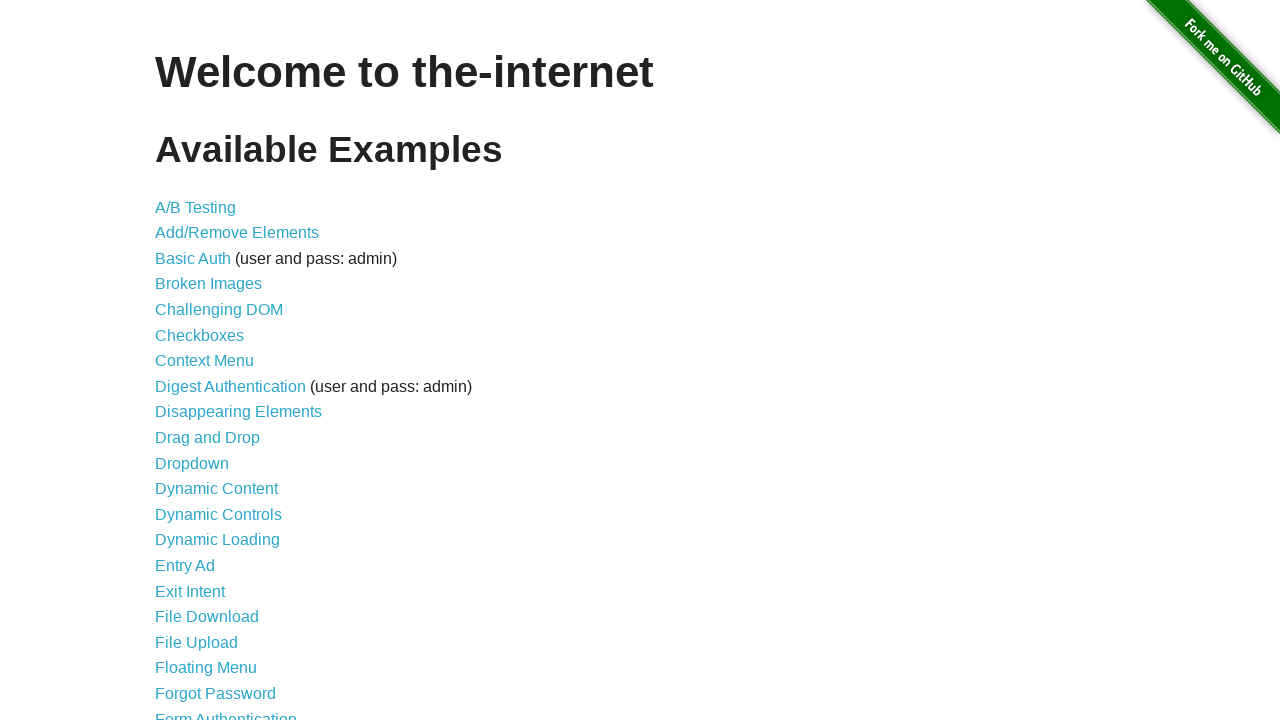

Clicked on 'Disappearing Elements' link at (238, 412) on text=Disappearing Elements
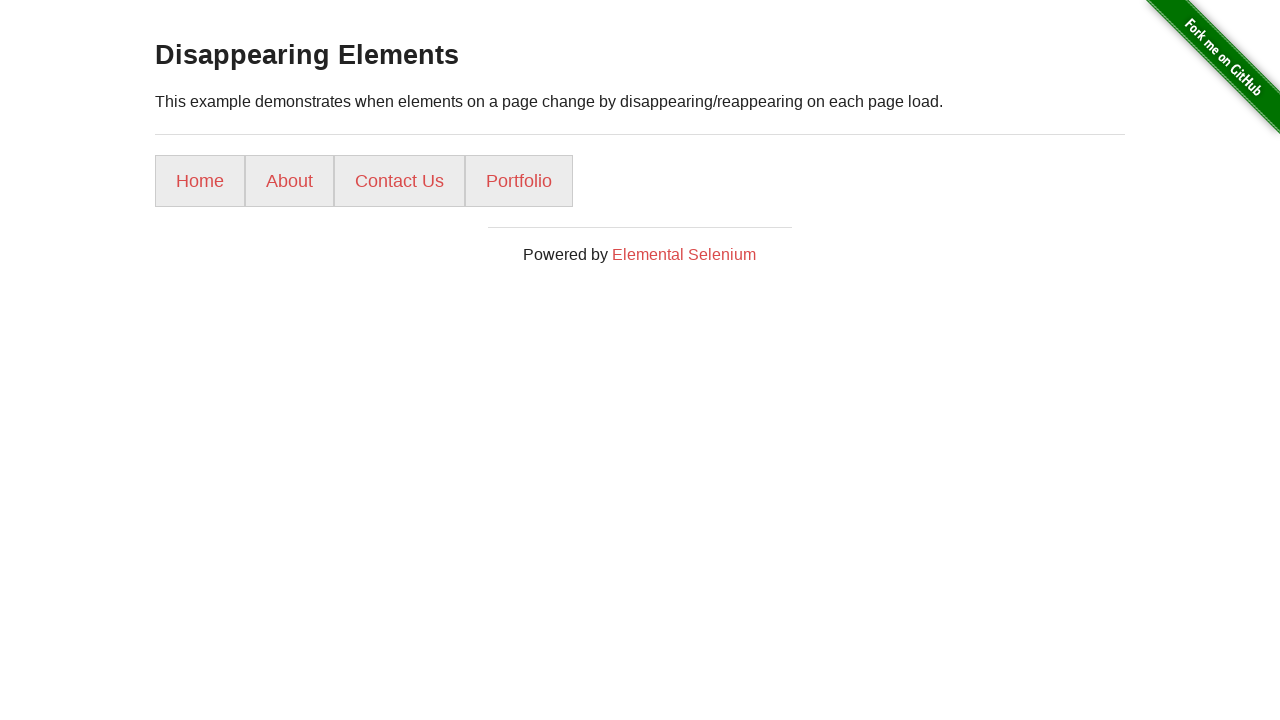

Content loaded and #content selector became available
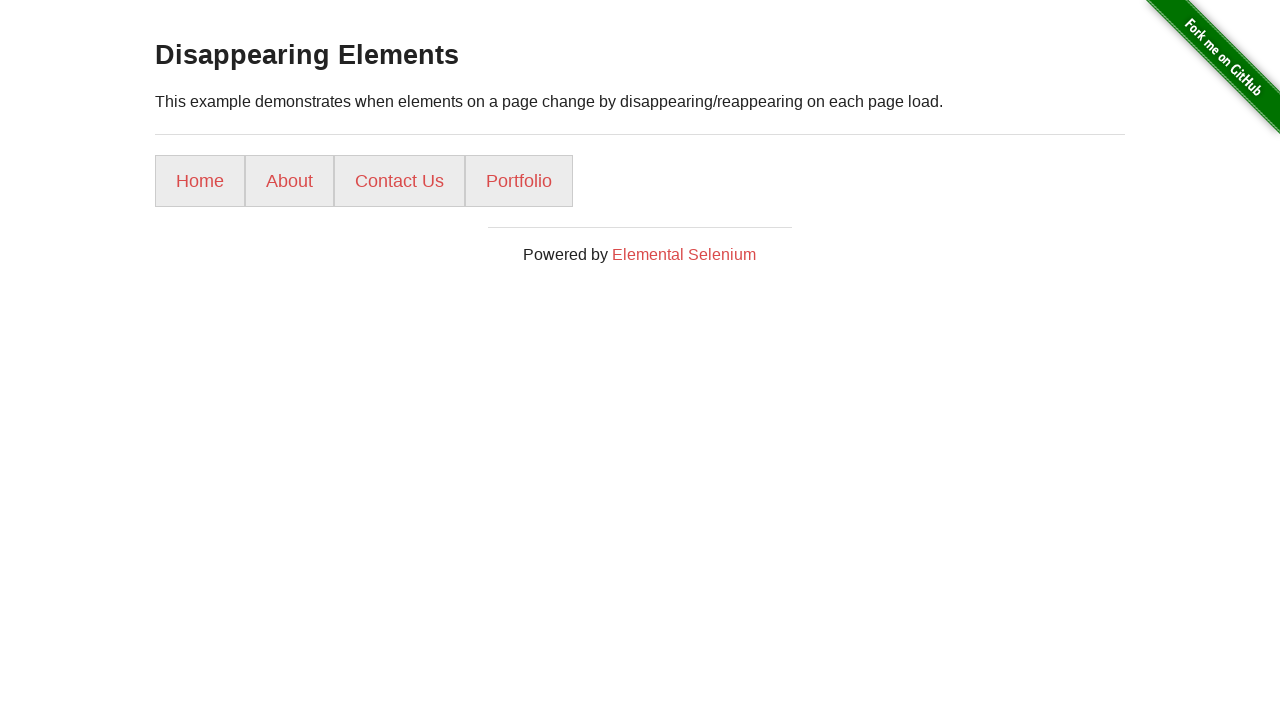

Attempt 1: Found 4 out of 5 menu options
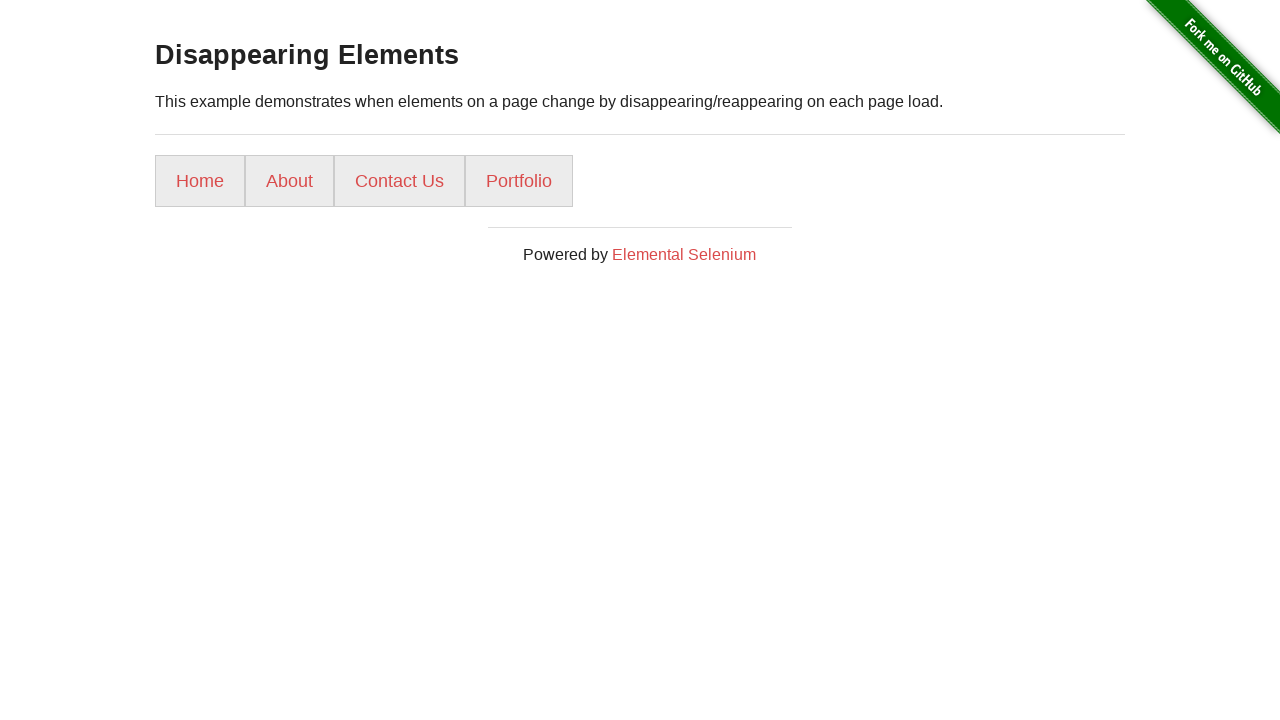

Reloaded page (attempt 2) to find all 5 menu options
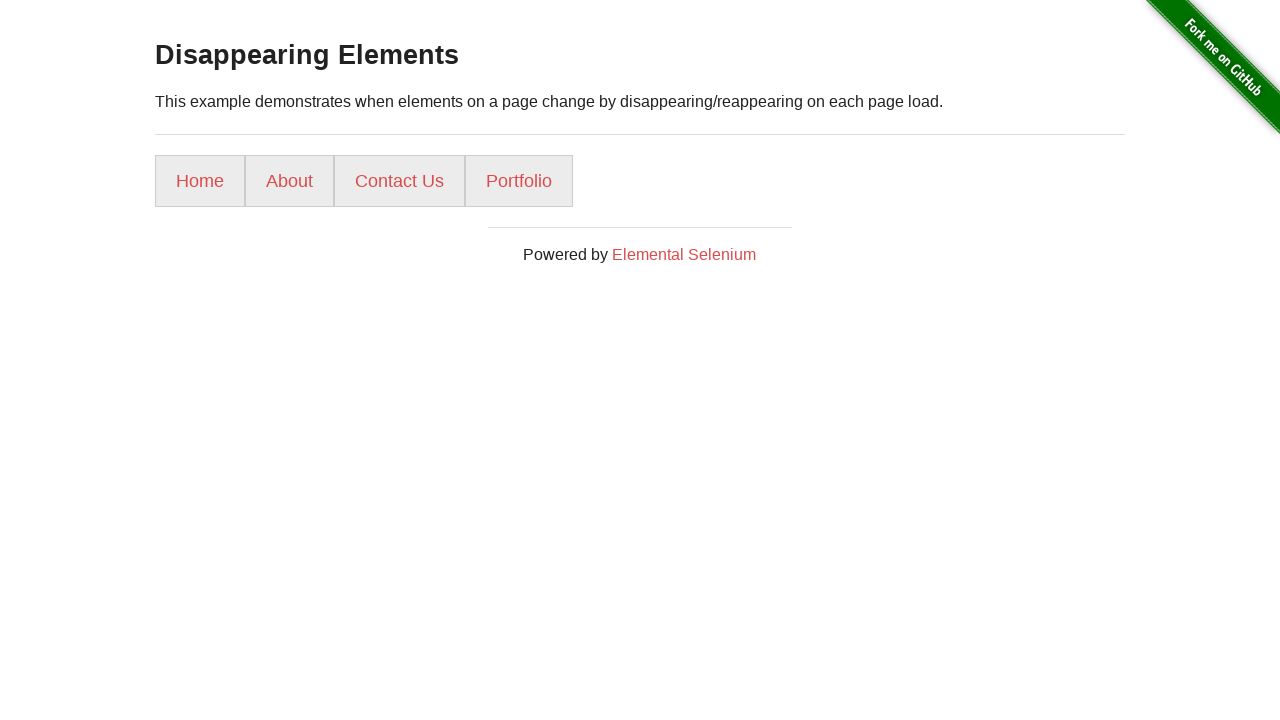

Content reloaded and #content selector became available
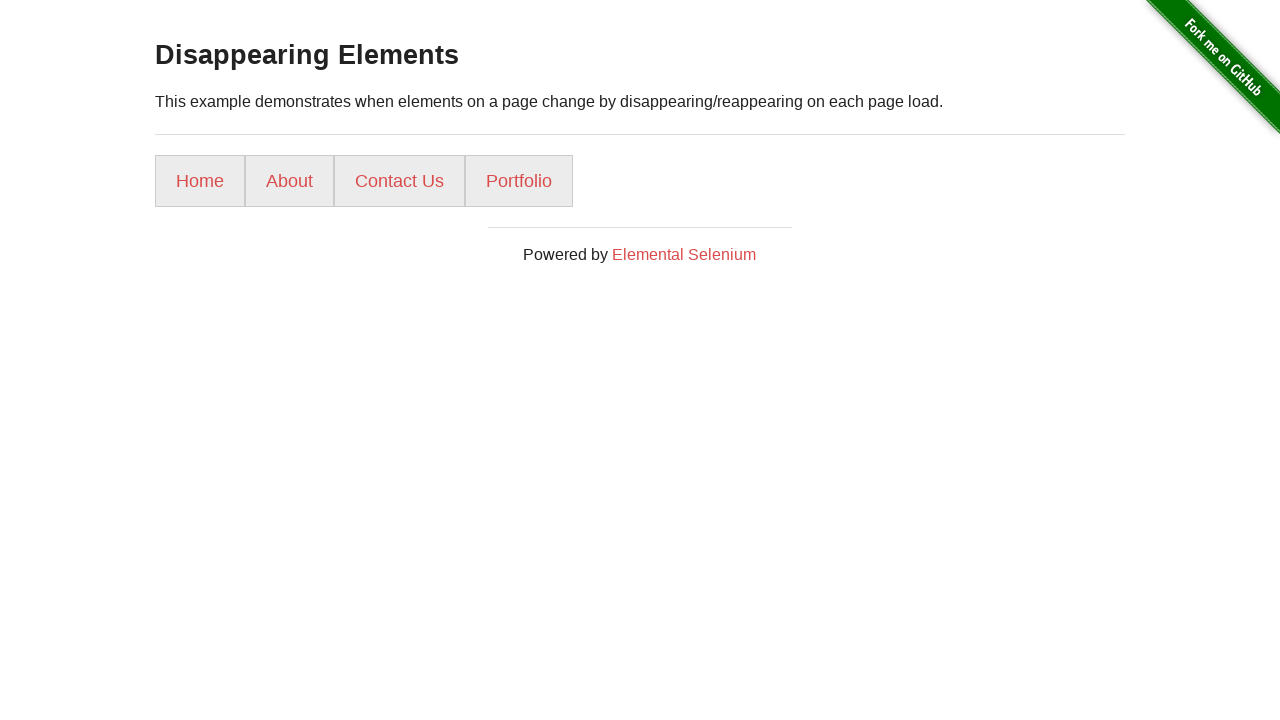

Attempt 2: Found 4 out of 5 menu options
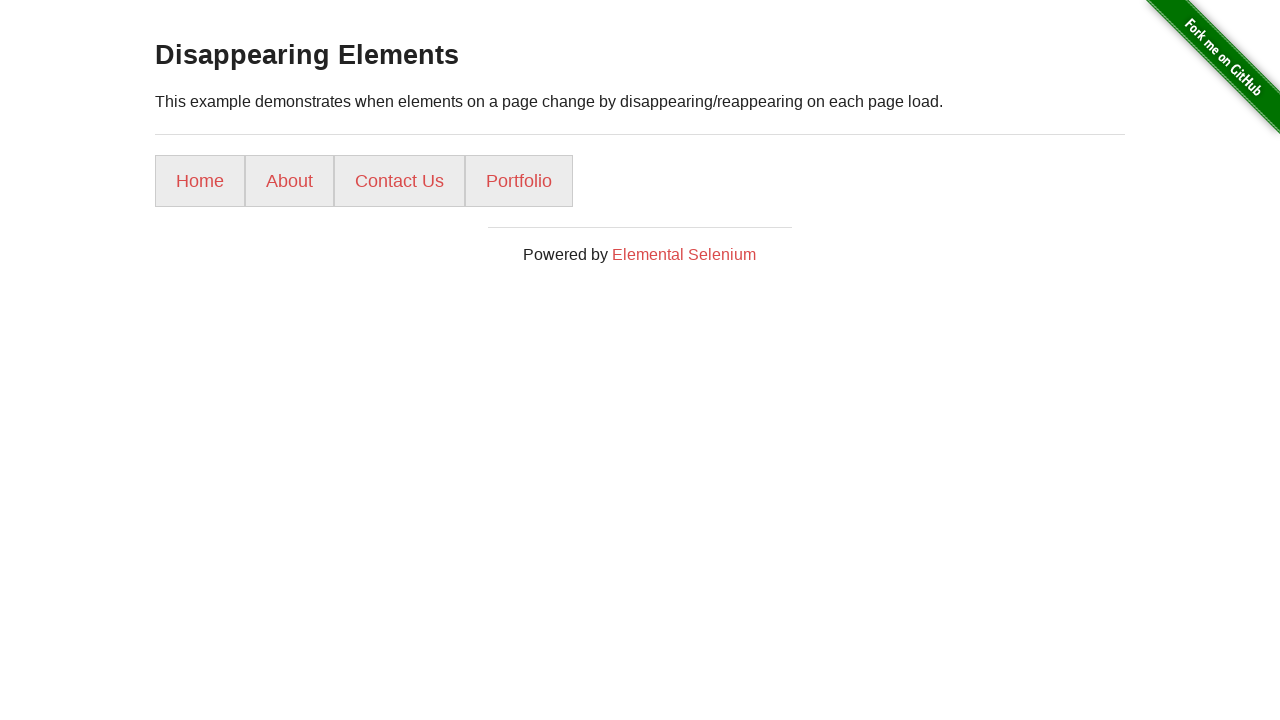

Reloaded page (attempt 3) to find all 5 menu options
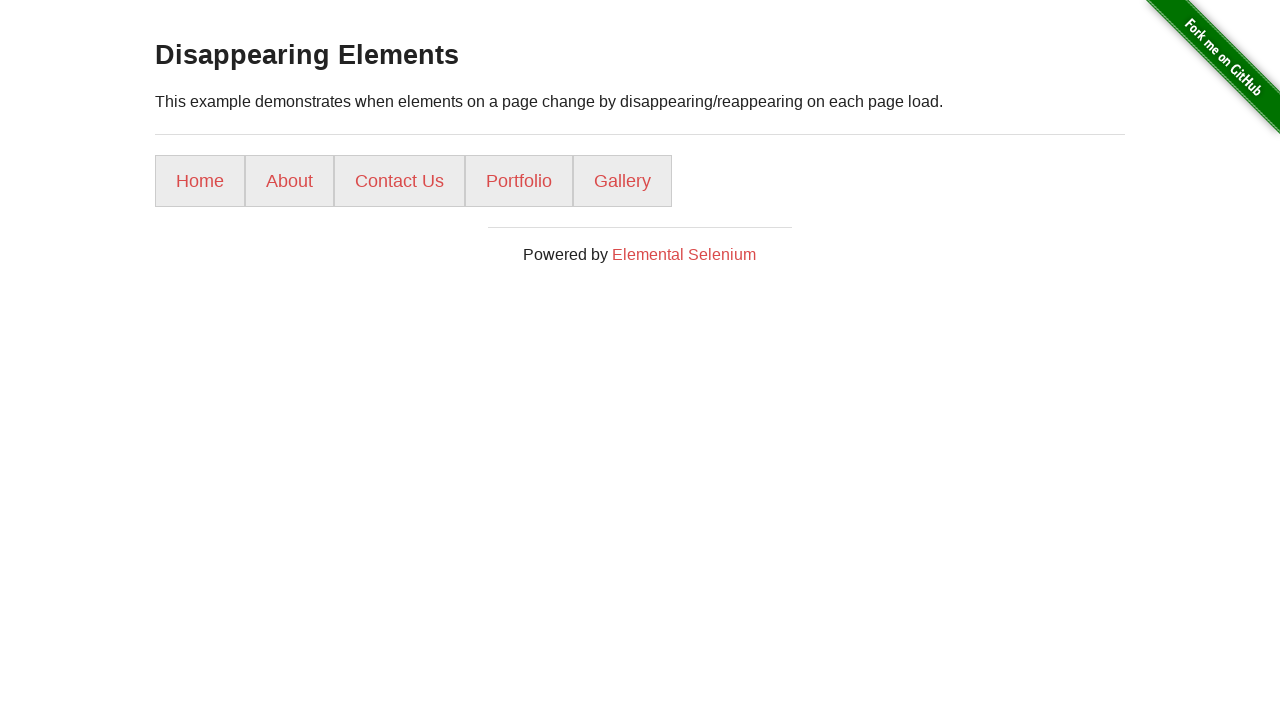

Content reloaded and #content selector became available
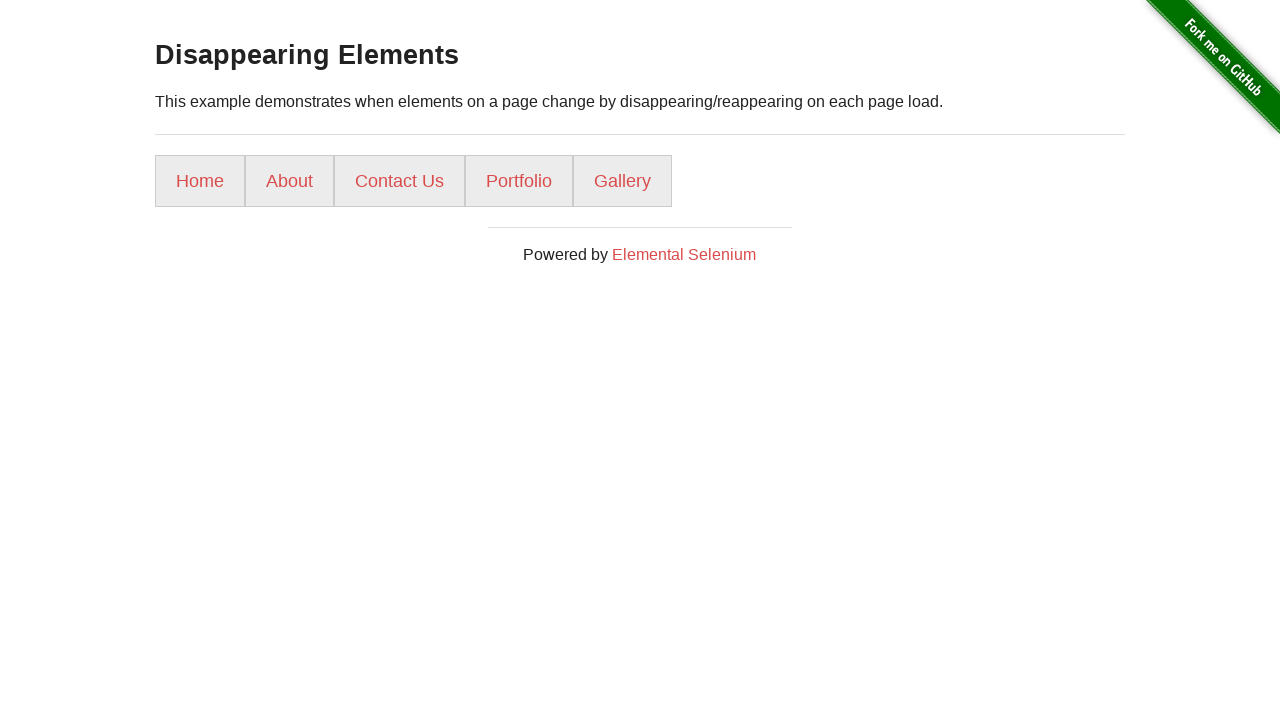

Attempt 3: Found 5 out of 5 menu options
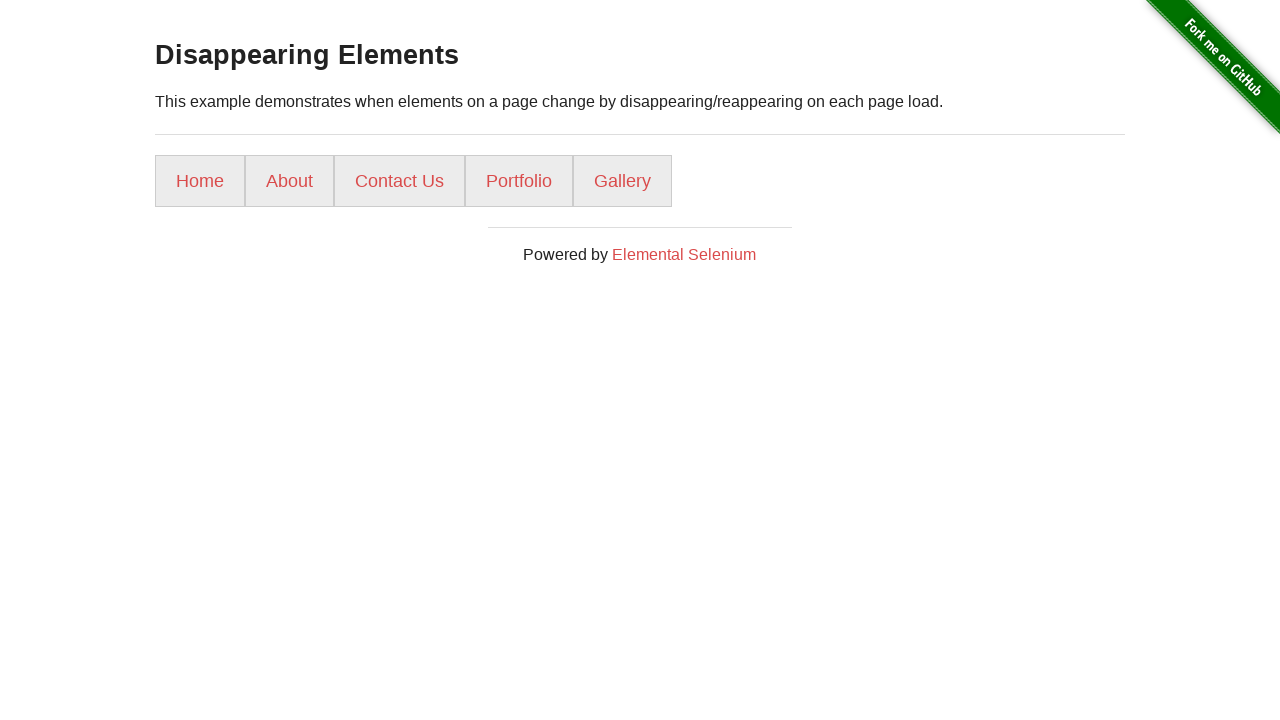

Successfully found and verified all 5 menu options
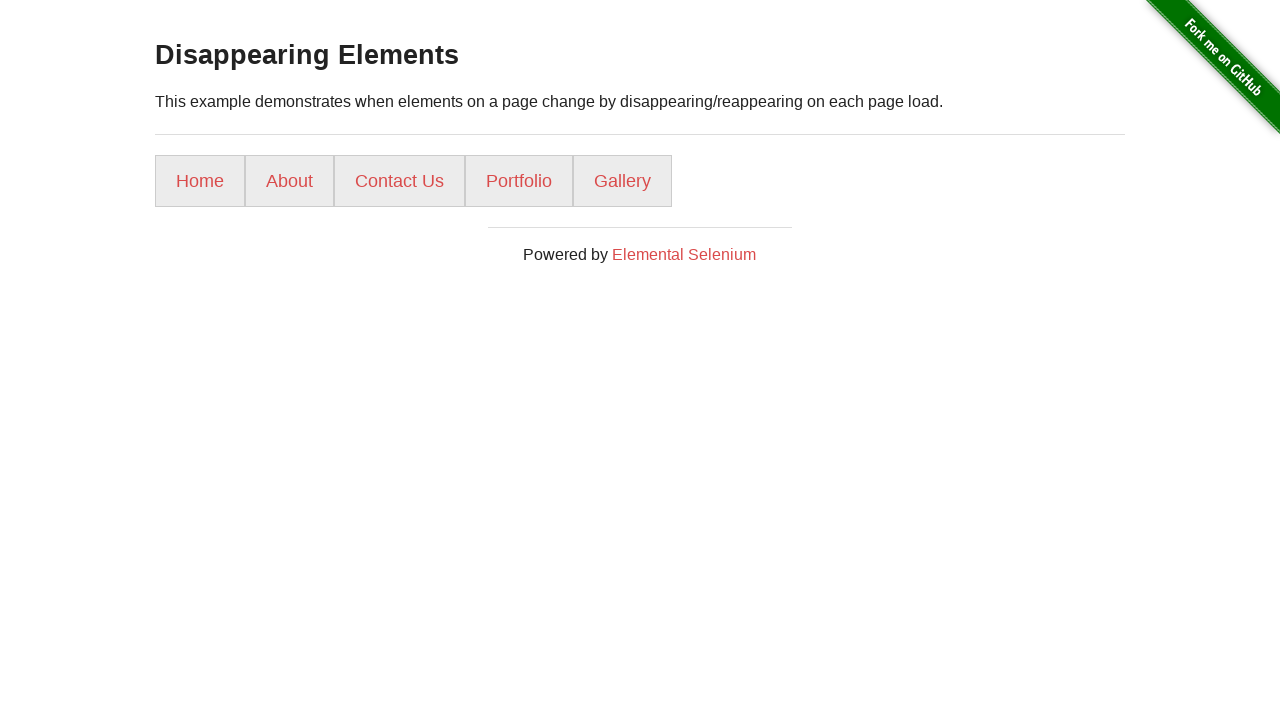

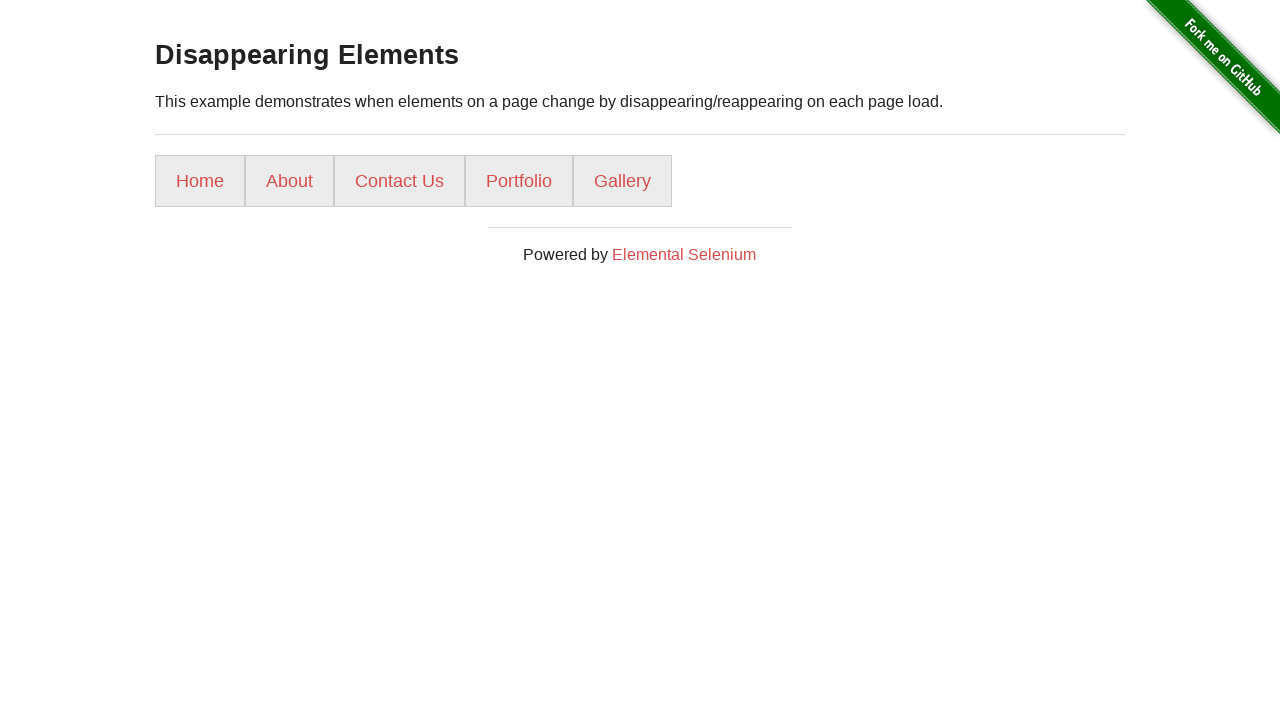